Navigates to Tokopedia and performs a product search for vape/mod products by constructing a search URL with a query term.

Starting URL: https://www.tokopedia.com/

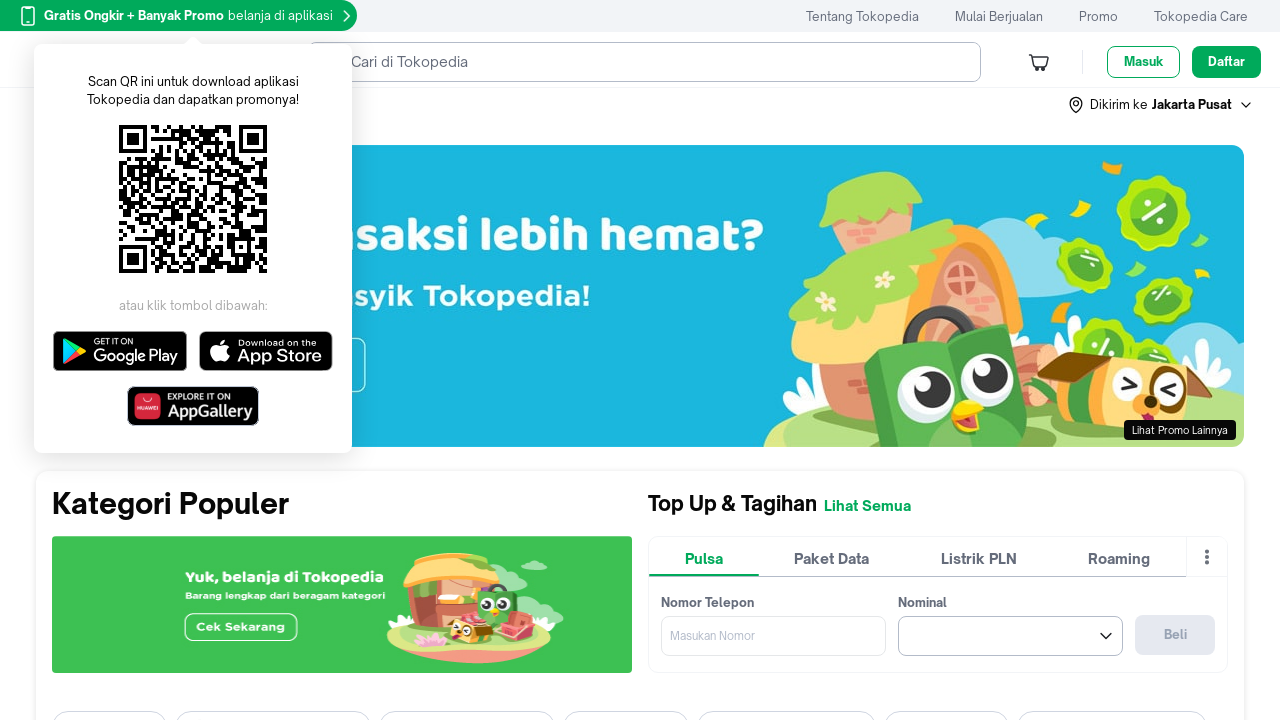

Navigated to Tokopedia search results for 'mod smok nord'
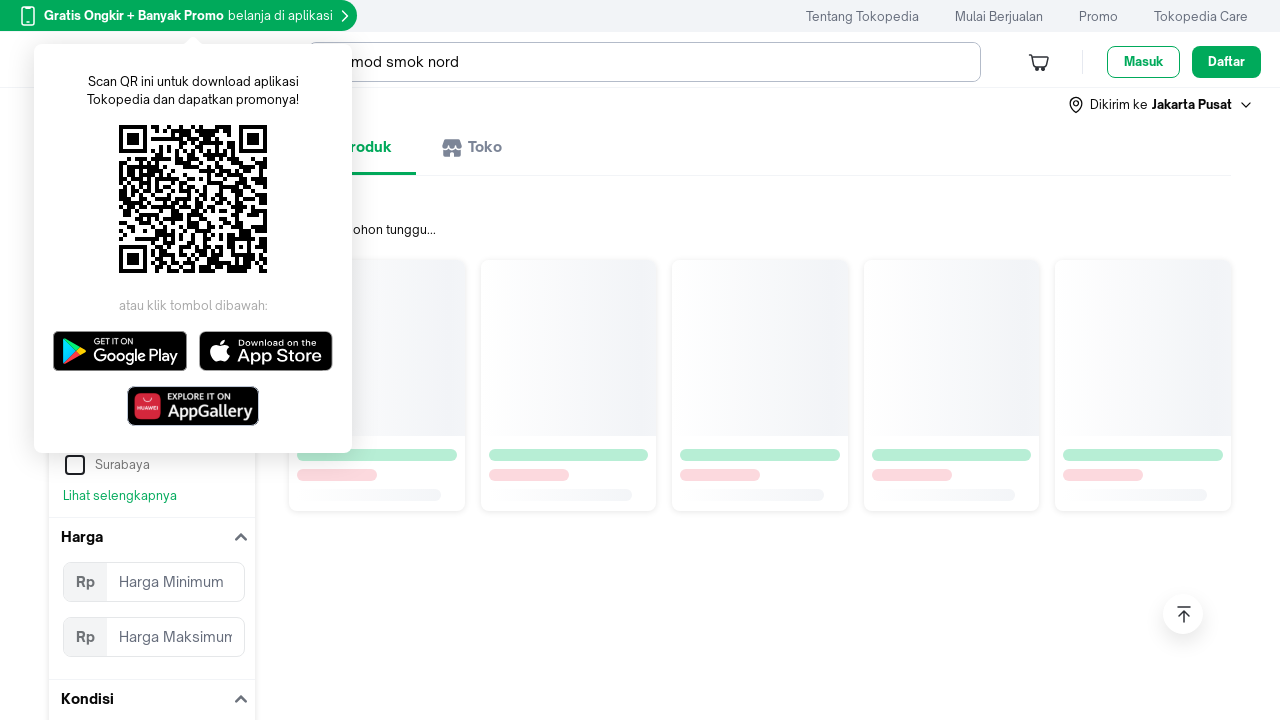

Search results container loaded successfully
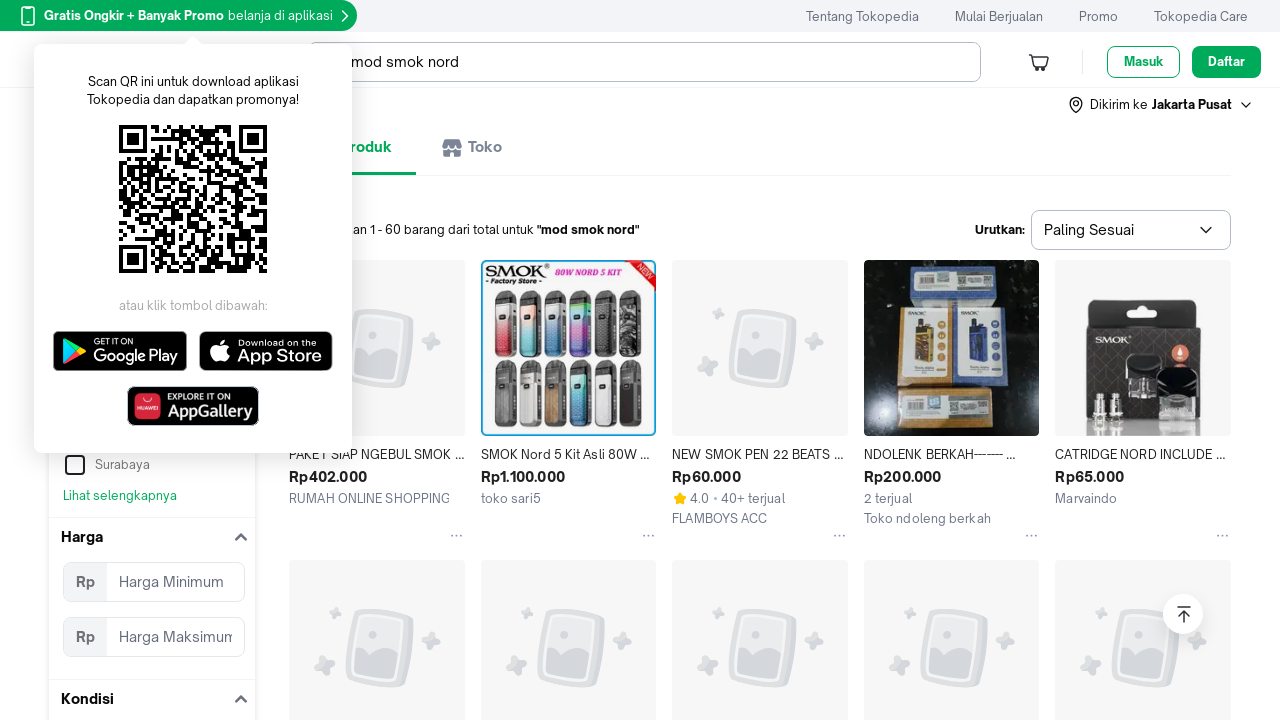

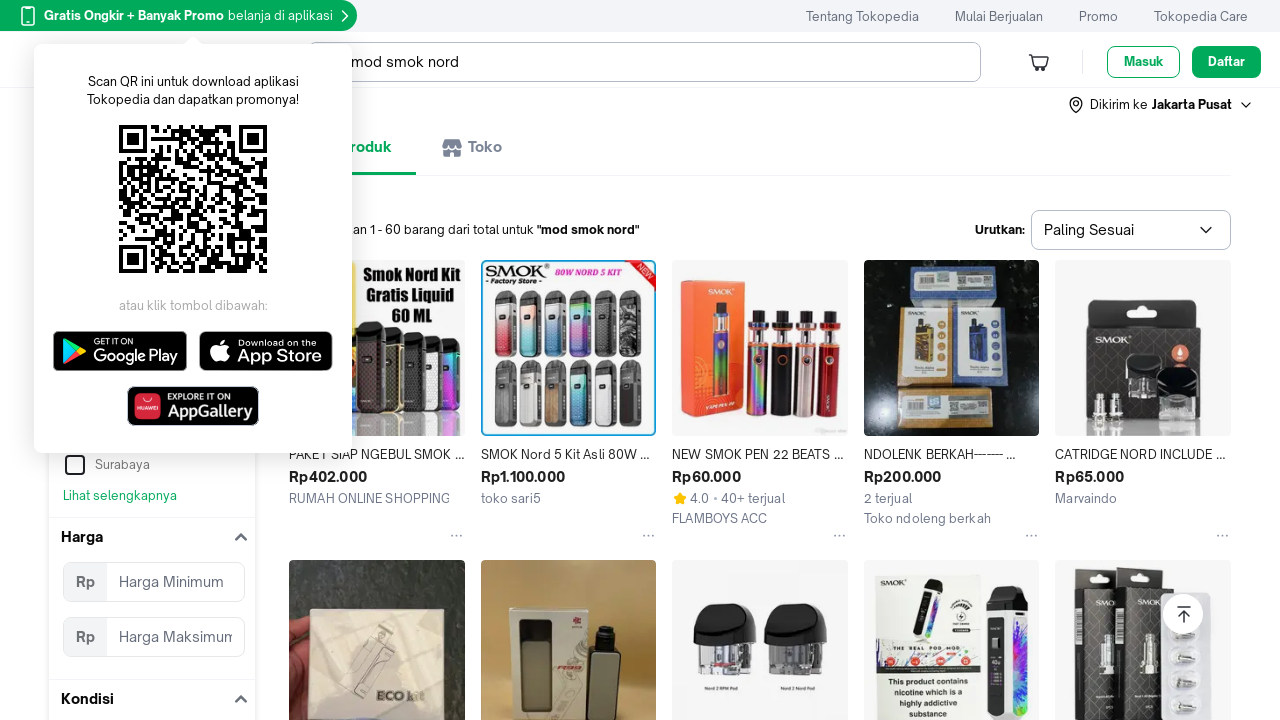